Tests JavaScript alert/prompt handling by navigating to the Dialog page, triggering a prompt alert, entering text, and accepting it

Starting URL: https://letcode.in/test

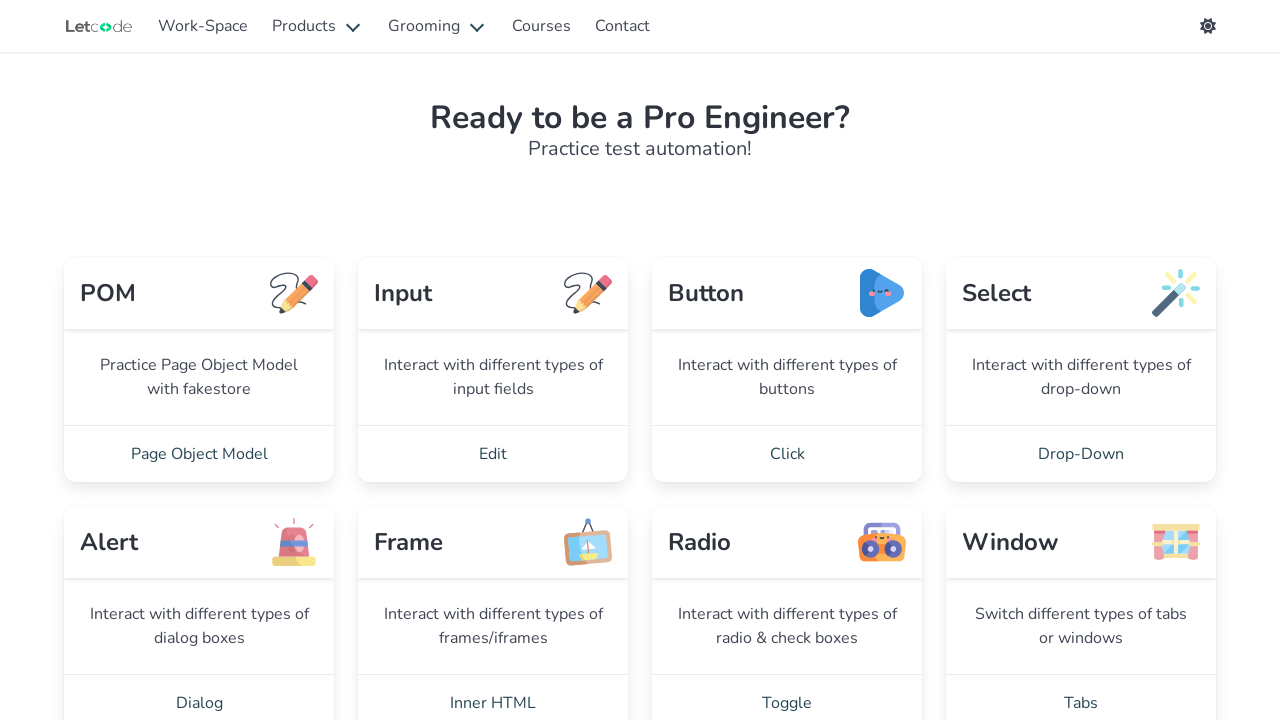

Clicked Dialog link to navigate to dialog/popup testing page at (199, 692) on a:has-text('Dialog')
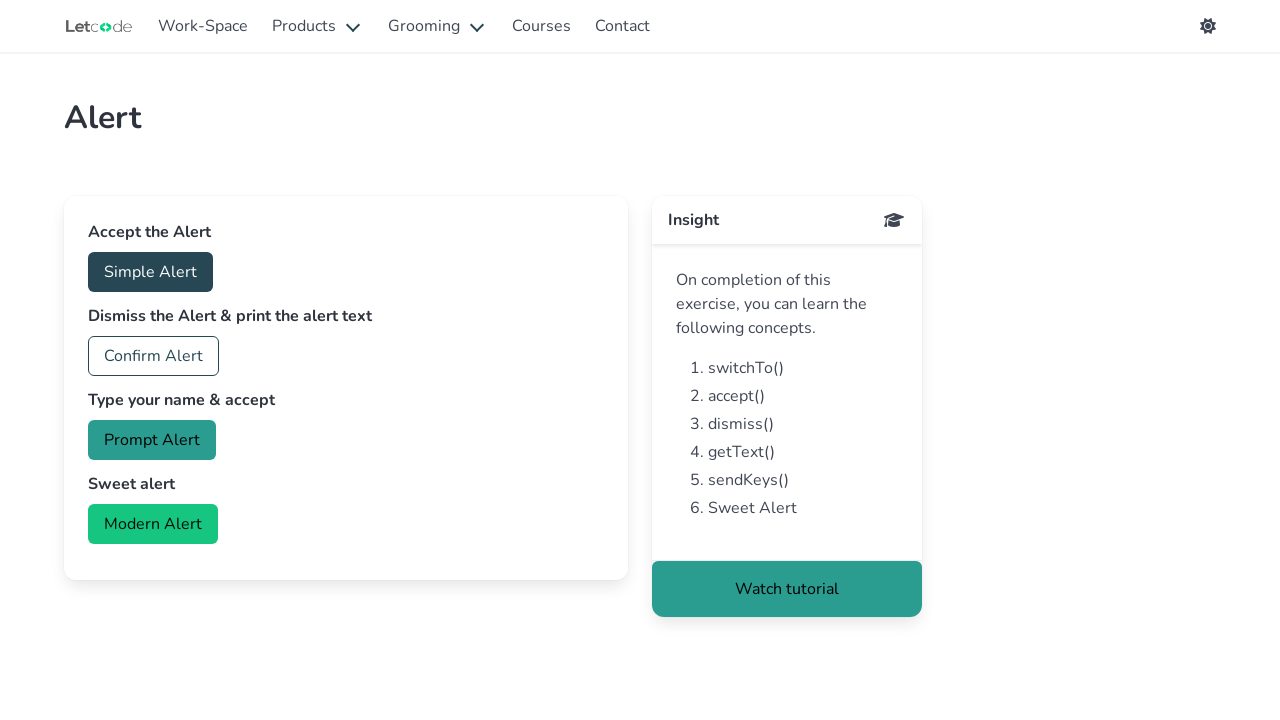

Set up dialog handler to accept prompt with text 'Marcus'
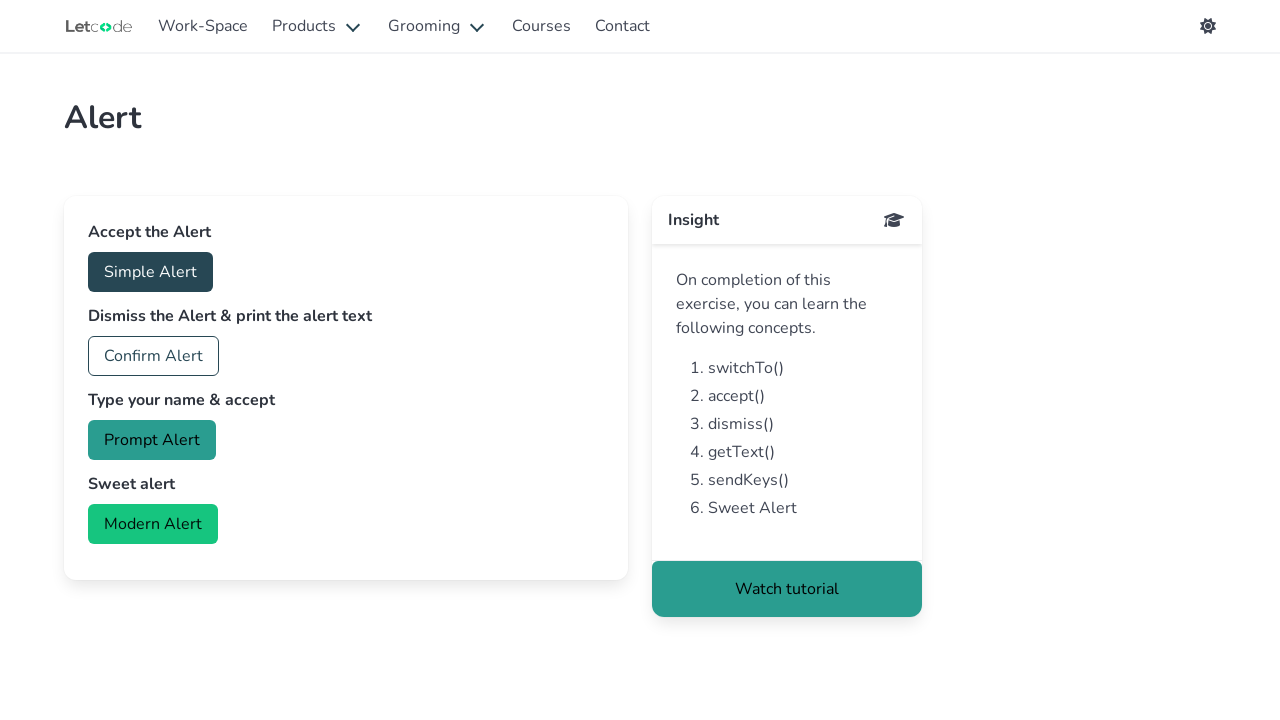

Clicked prompt button to trigger the prompt alert at (152, 440) on #prompt
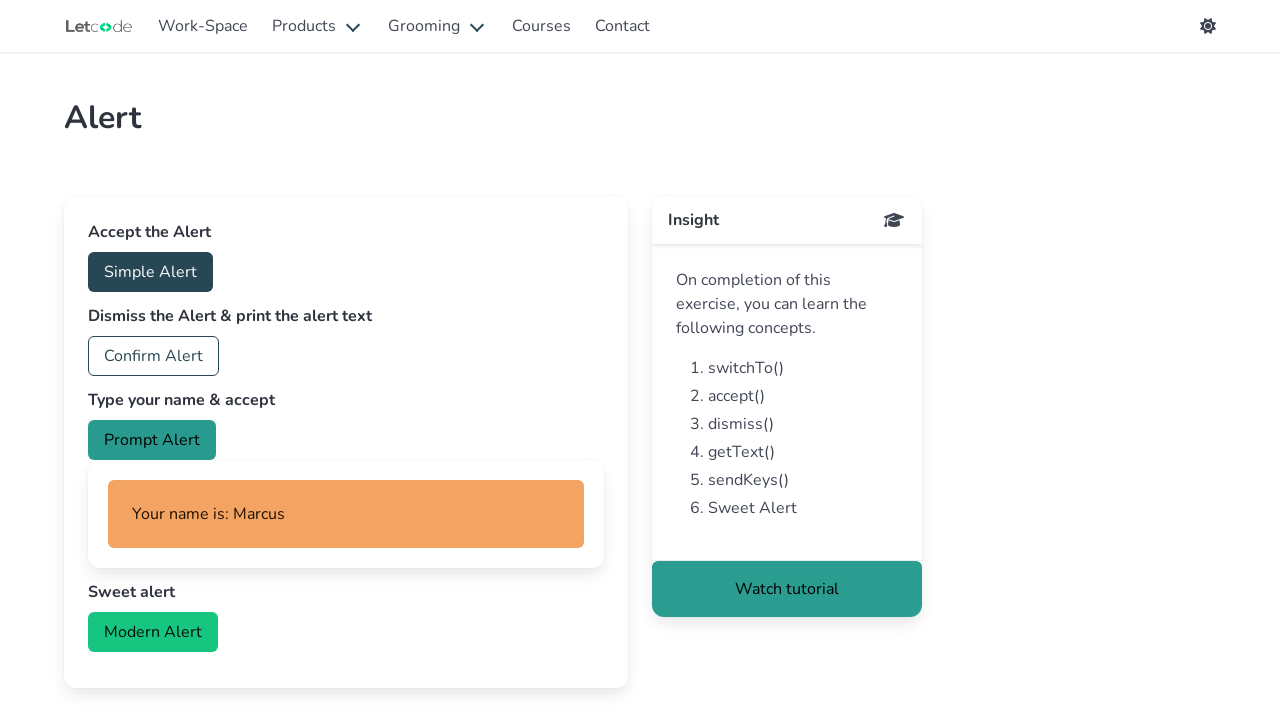

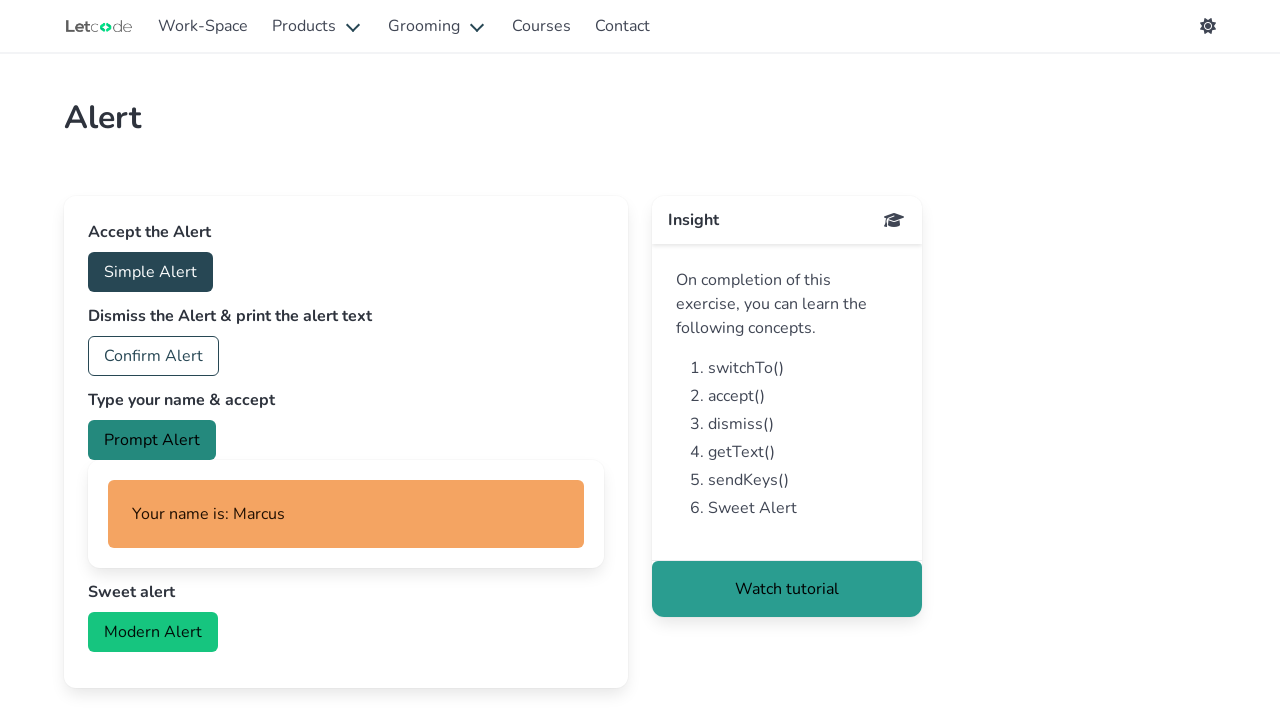